Tests tooltip functionality by hovering over an age input field within an iframe and verifying tooltip content appears

Starting URL: https://jqueryui.com/tooltip/

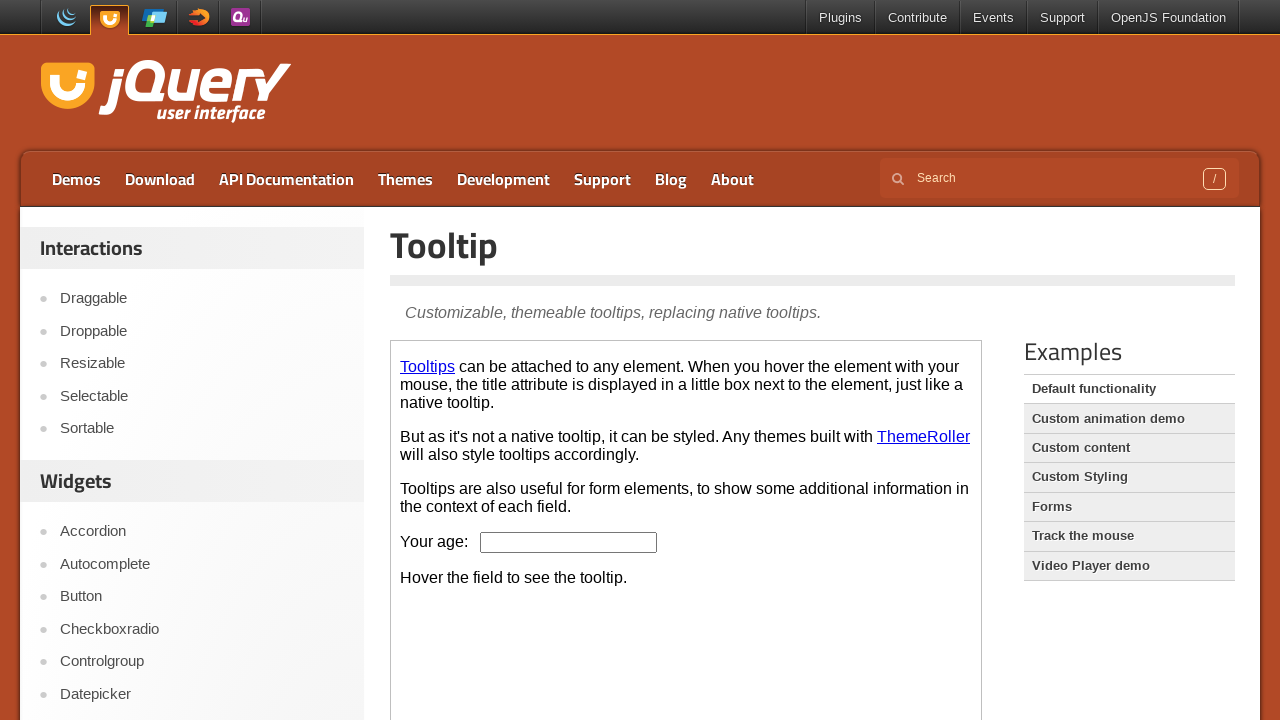

Located the demo iframe
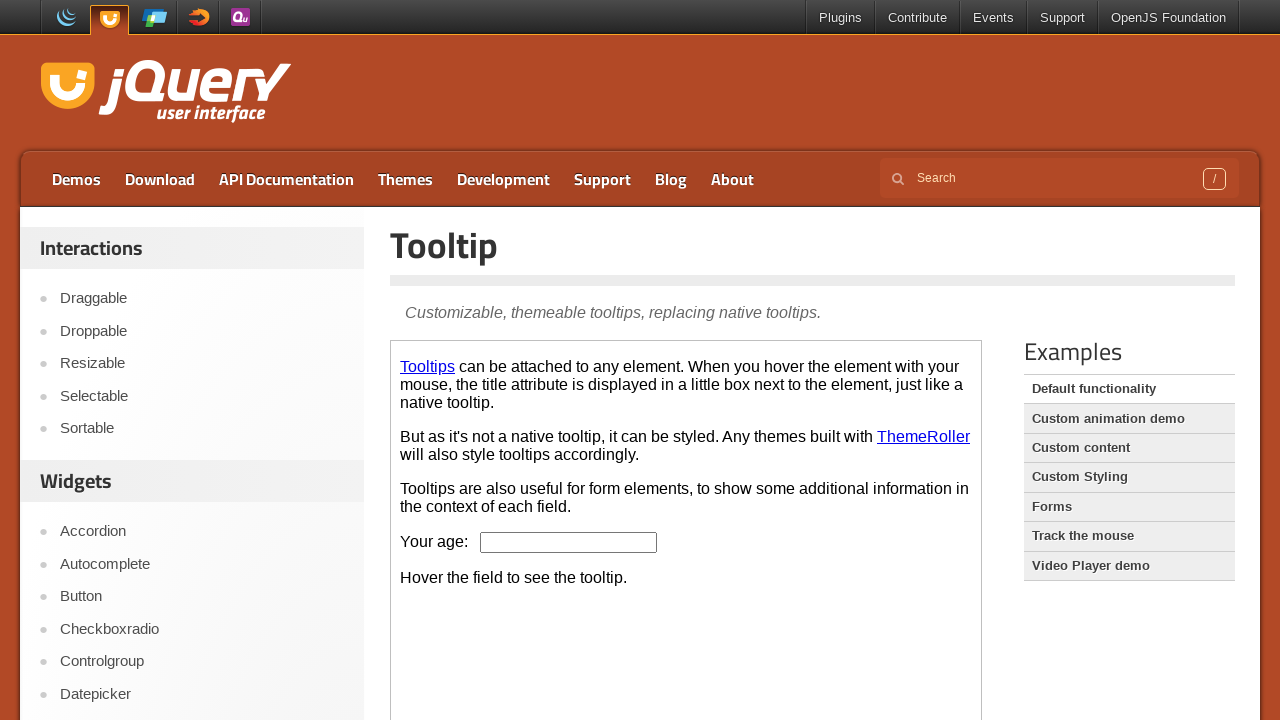

Located the age input field in the iframe
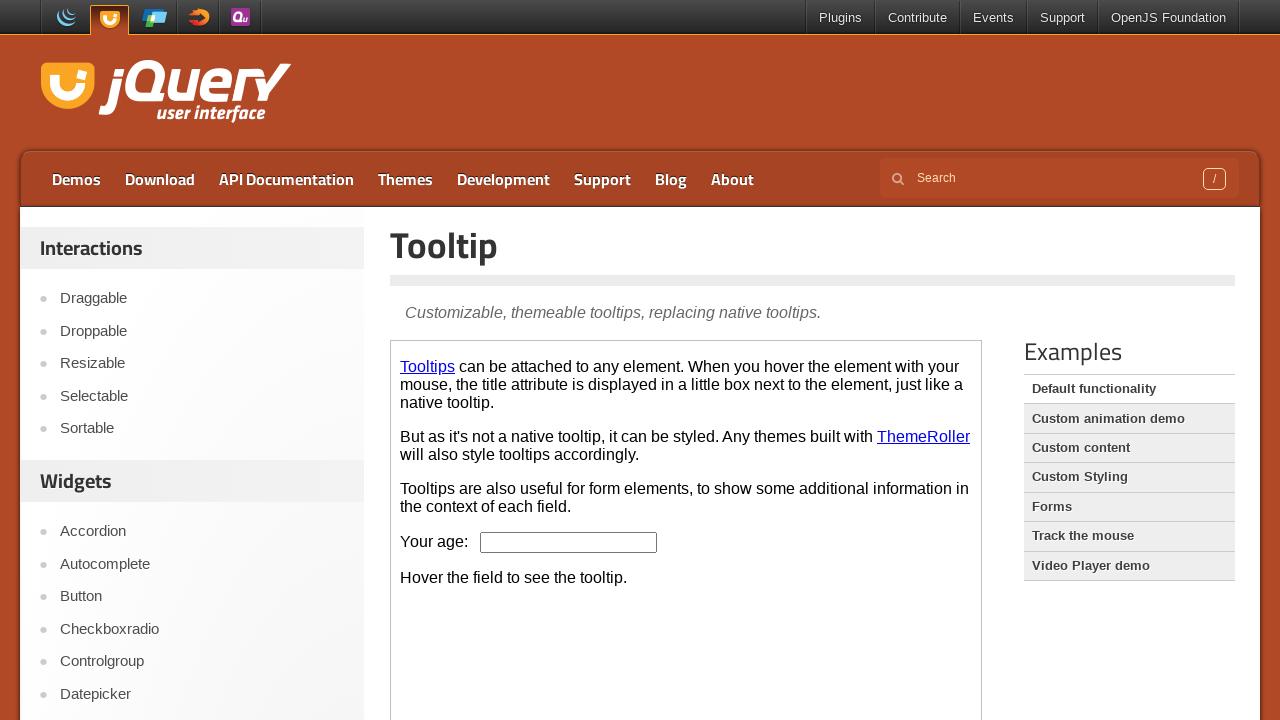

Hovered over the age input field to trigger tooltip at (569, 542) on .demo-frame >> internal:control=enter-frame >> #age
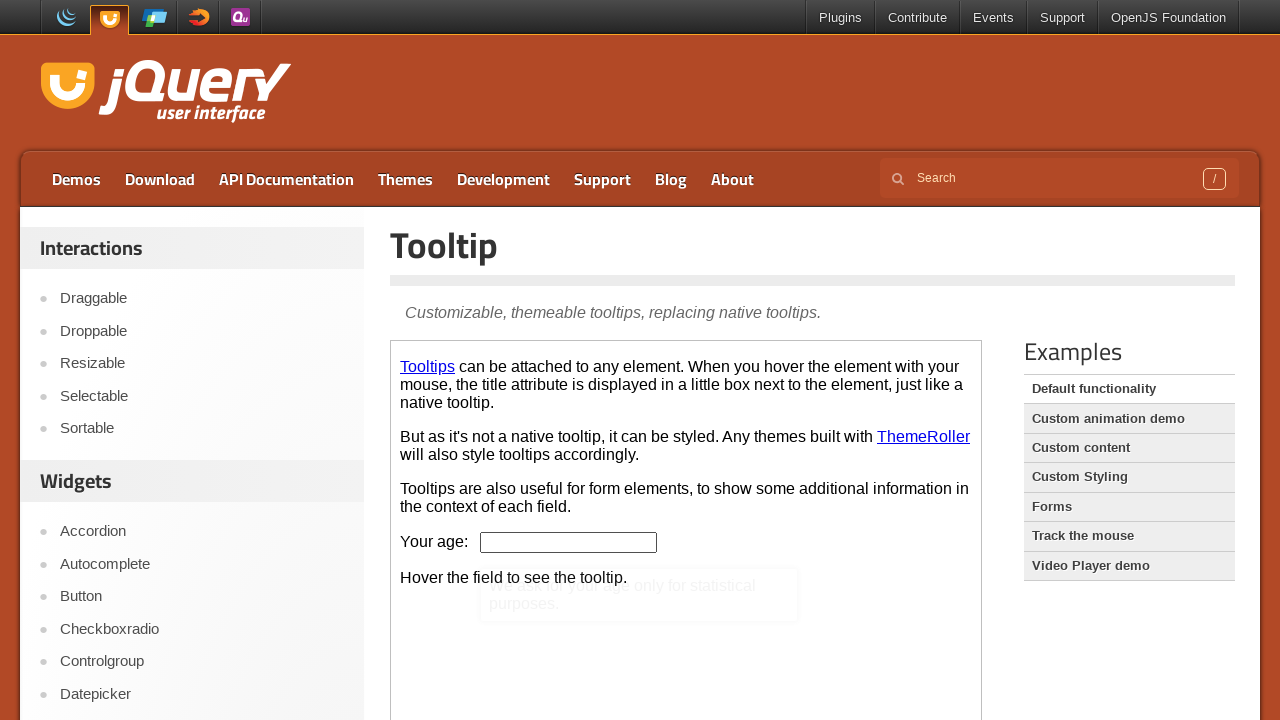

Located the tooltip content element
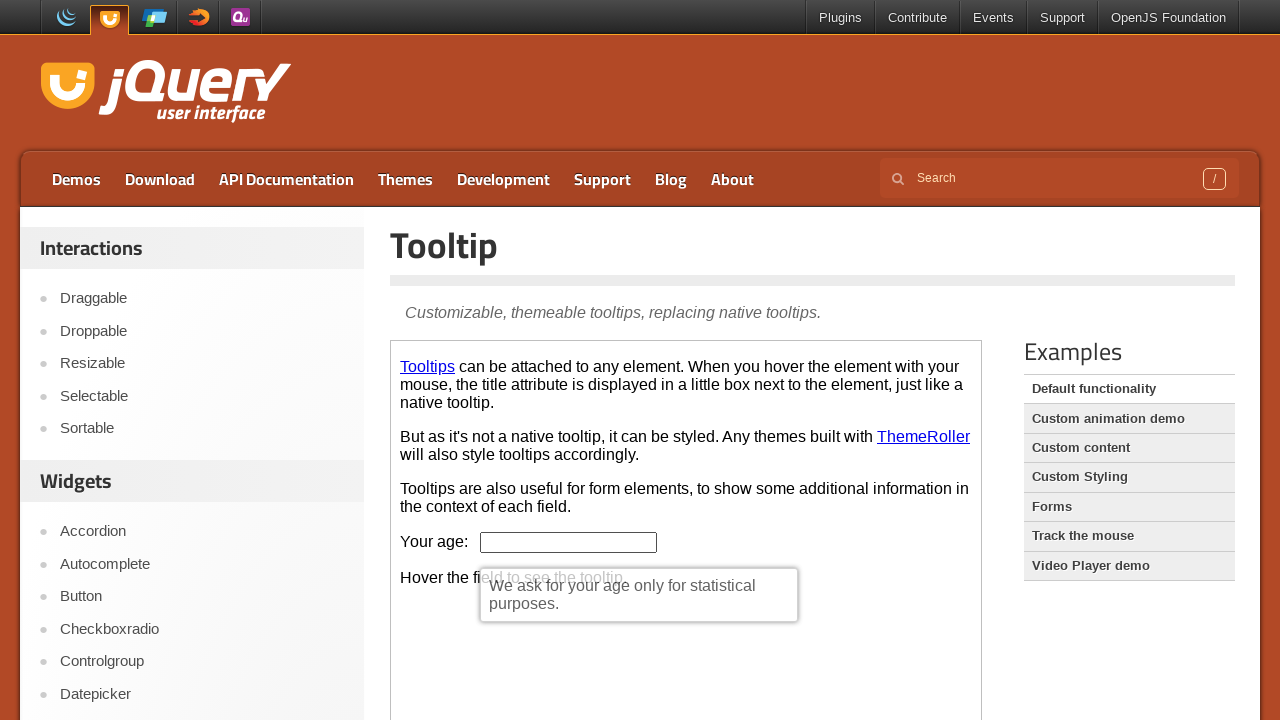

Tooltip content appeared and is visible
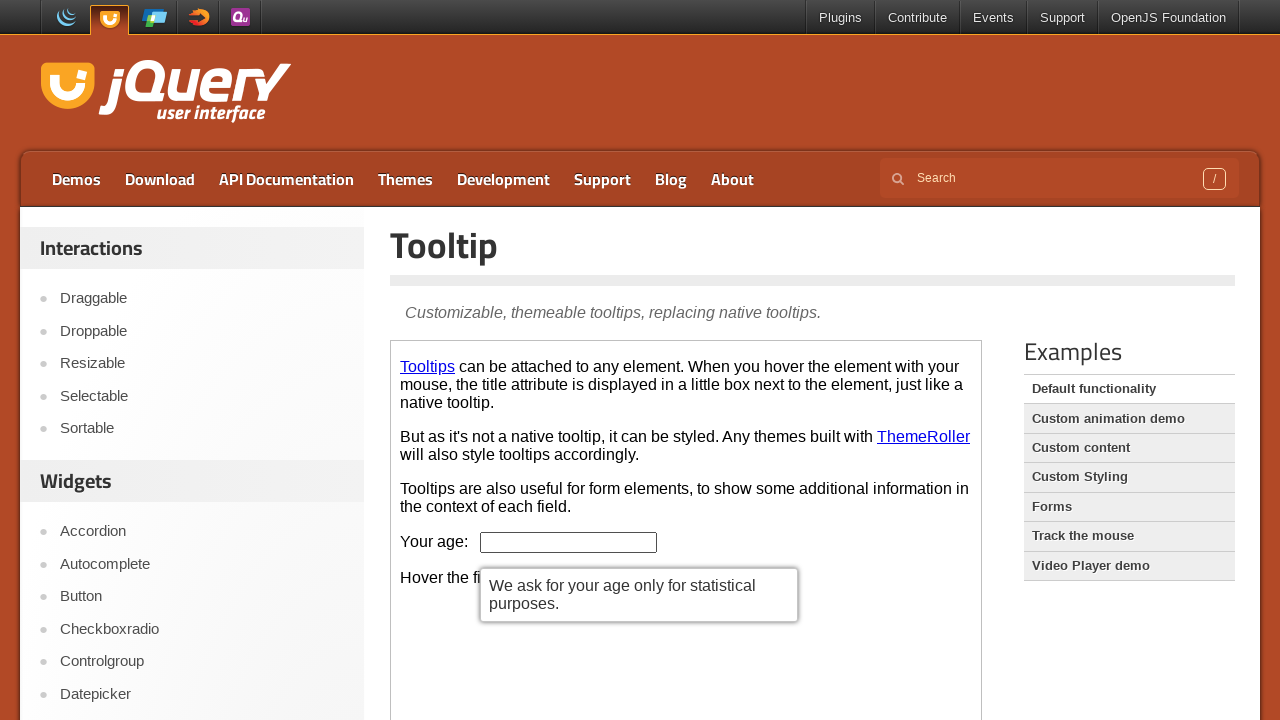

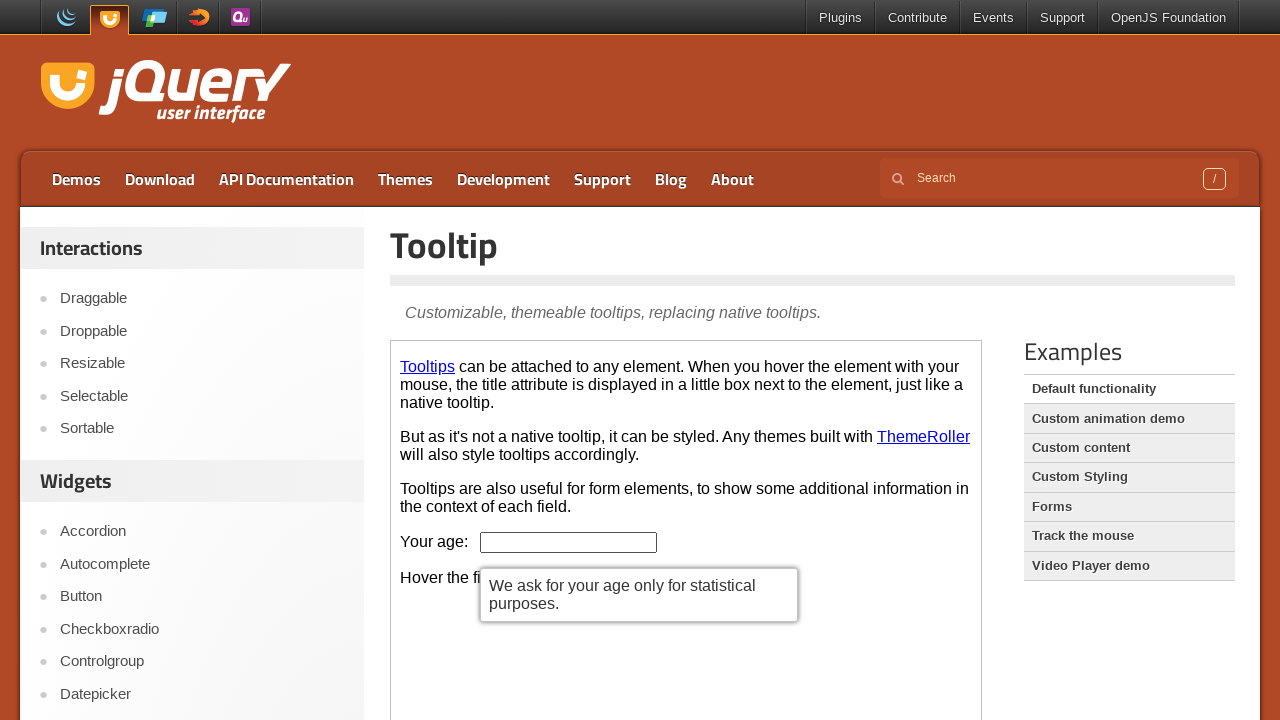